Tests DuckDuckGo search functionality by opening multiple browser tabs, closing them, then performing a search query by typing in the search box and clicking the search button, followed by testing browser back/forward navigation.

Starting URL: https://duckduckgo.com/

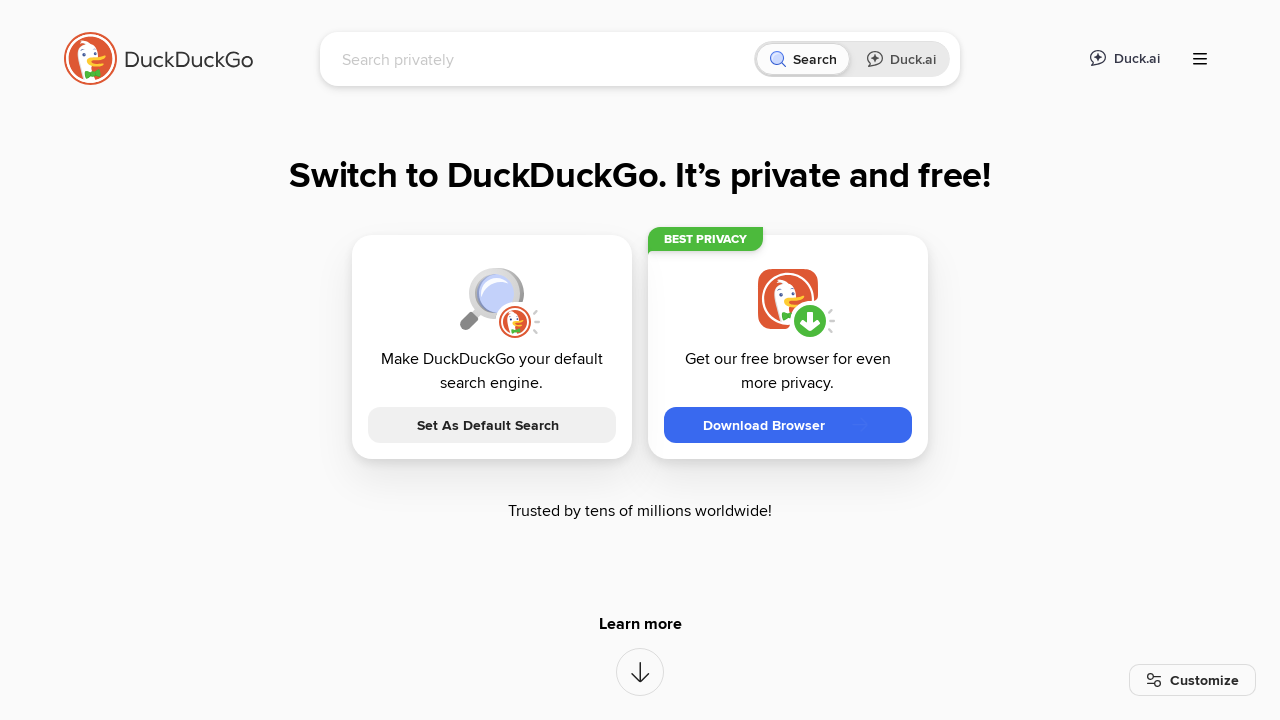

Opened new tab 1
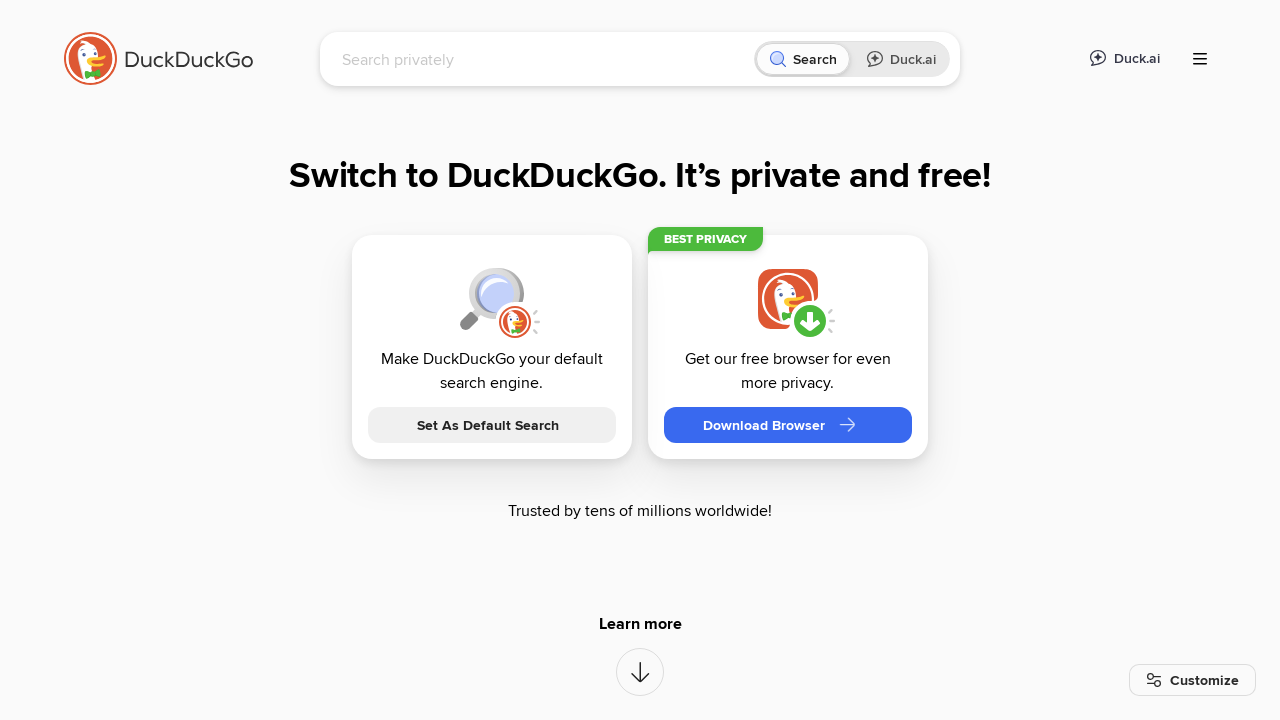

Navigated tab 1 to DuckDuckGo
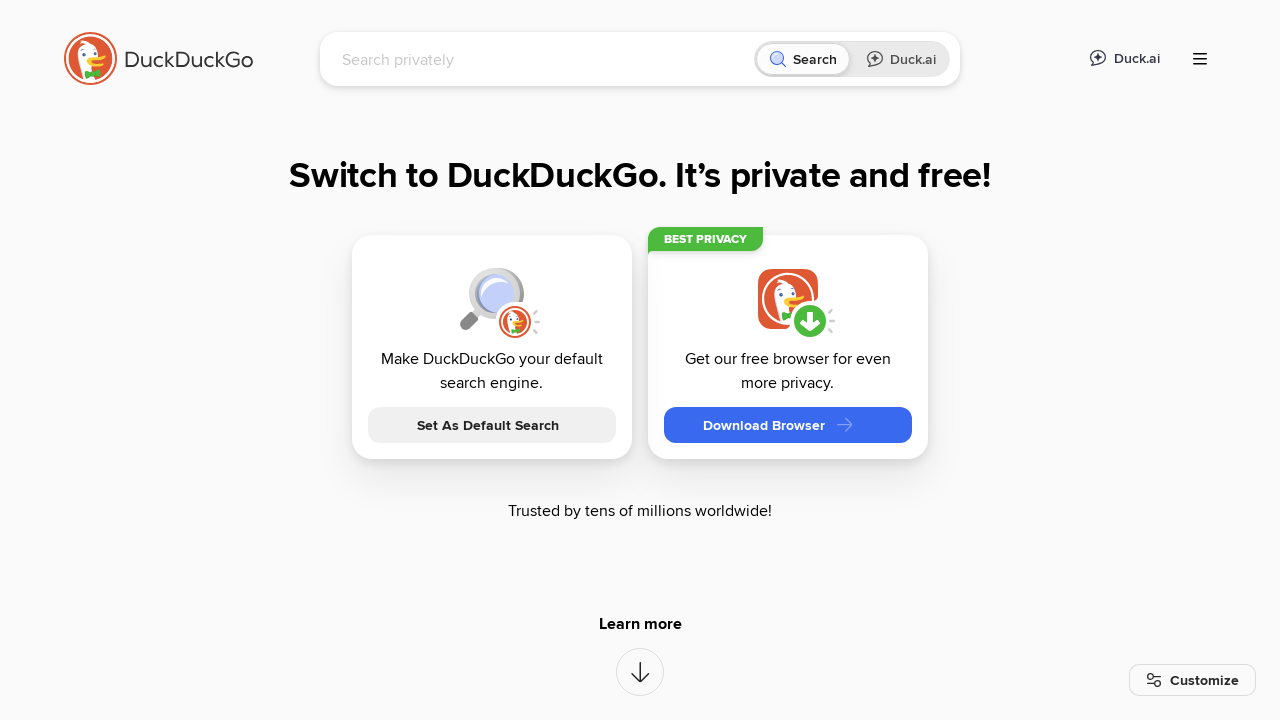

Tab 1 page loaded
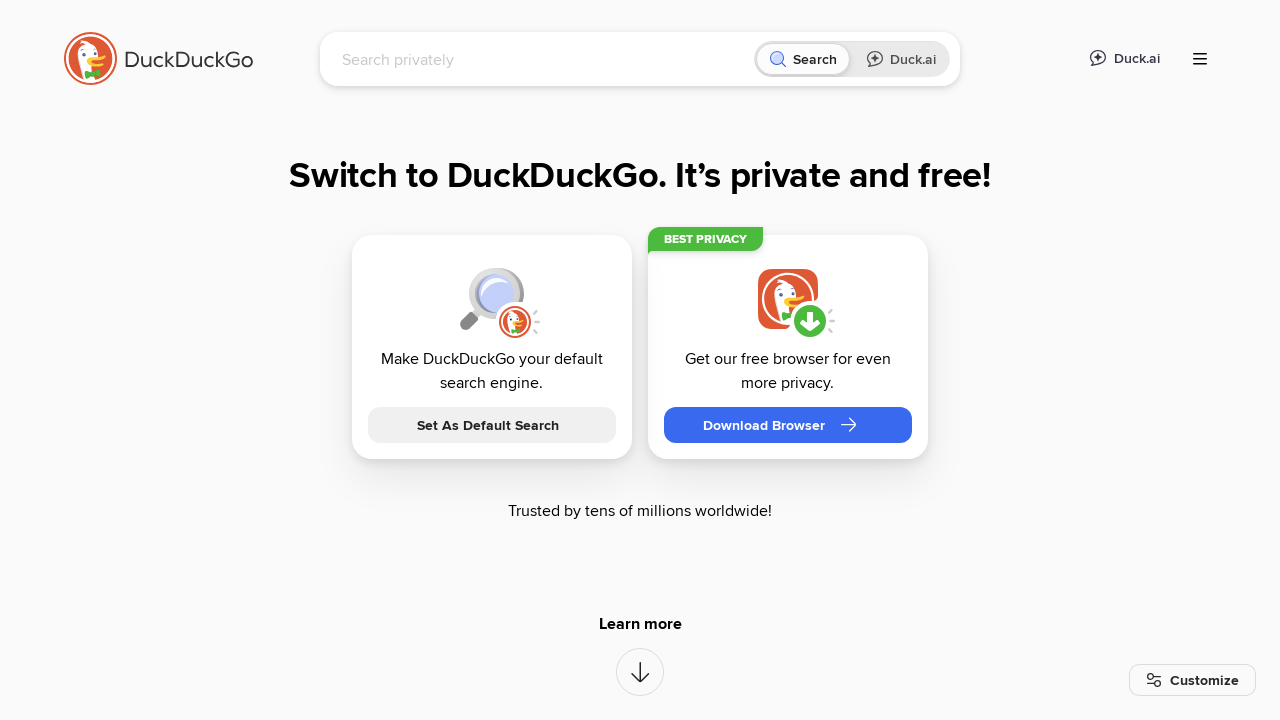

Opened new tab 2
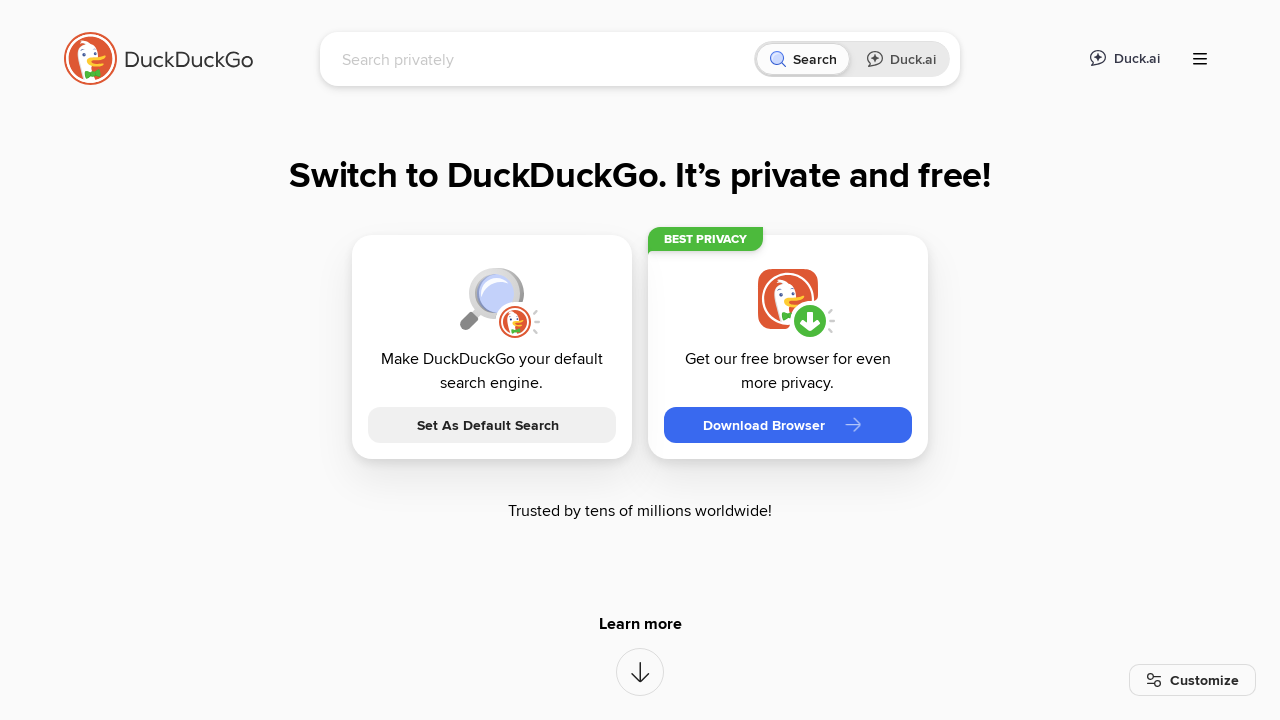

Navigated tab 2 to DuckDuckGo
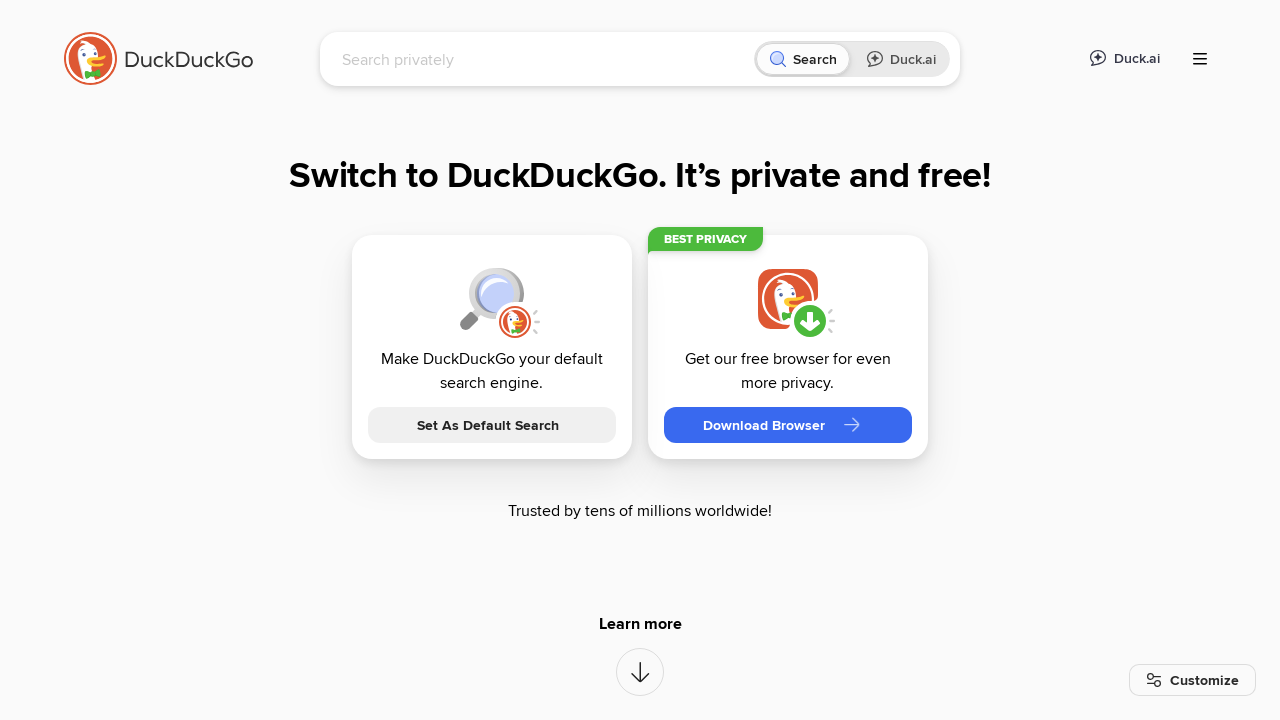

Tab 2 page loaded
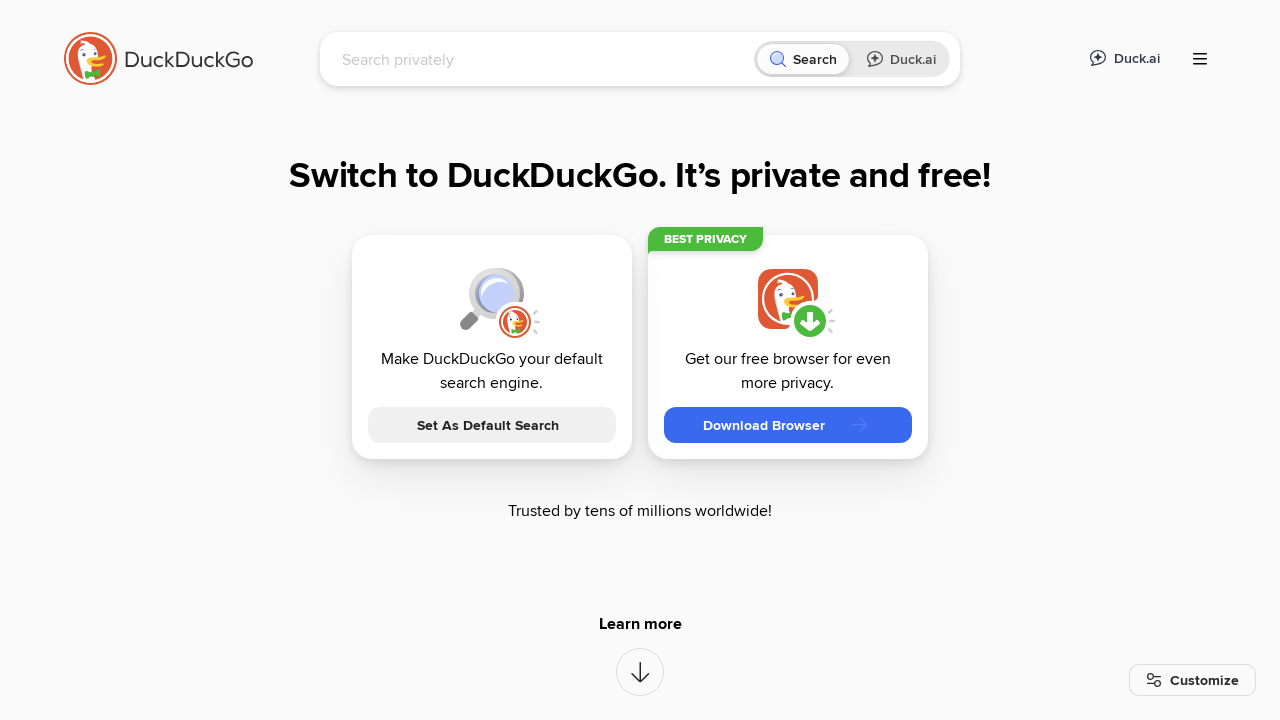

Opened new tab 3
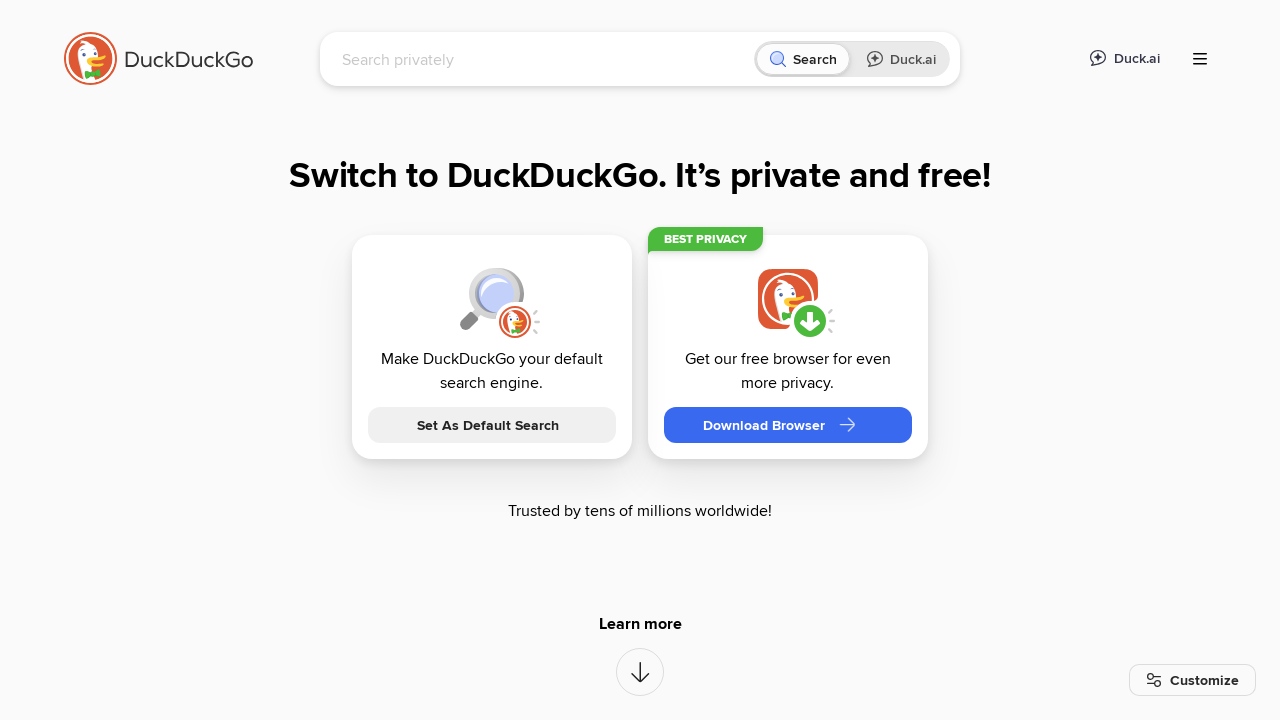

Navigated tab 3 to DuckDuckGo
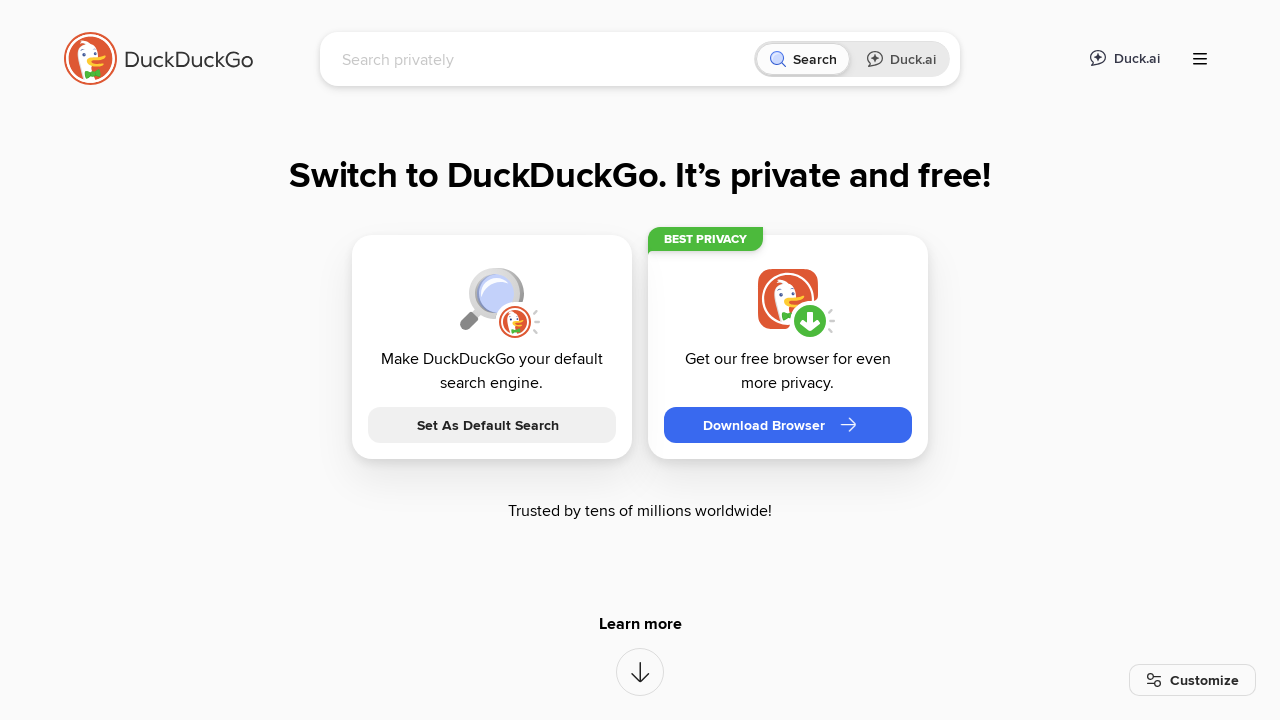

Tab 3 page loaded
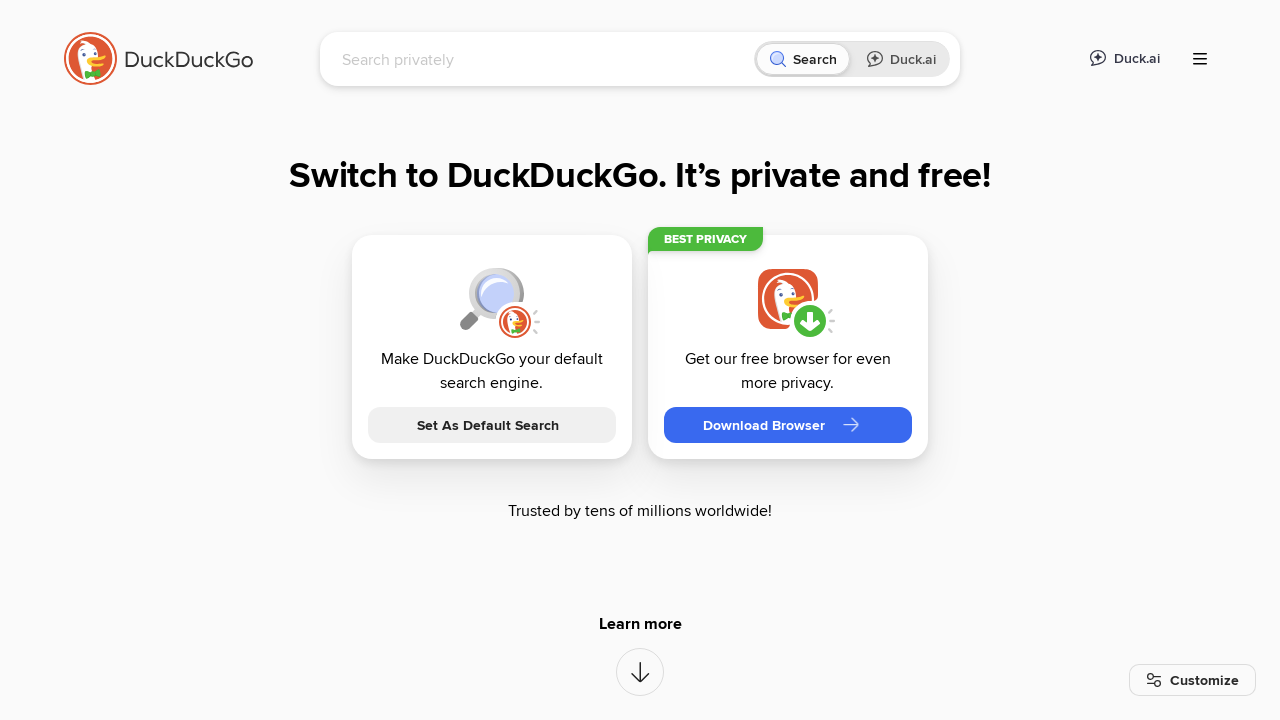

Opened new tab 4
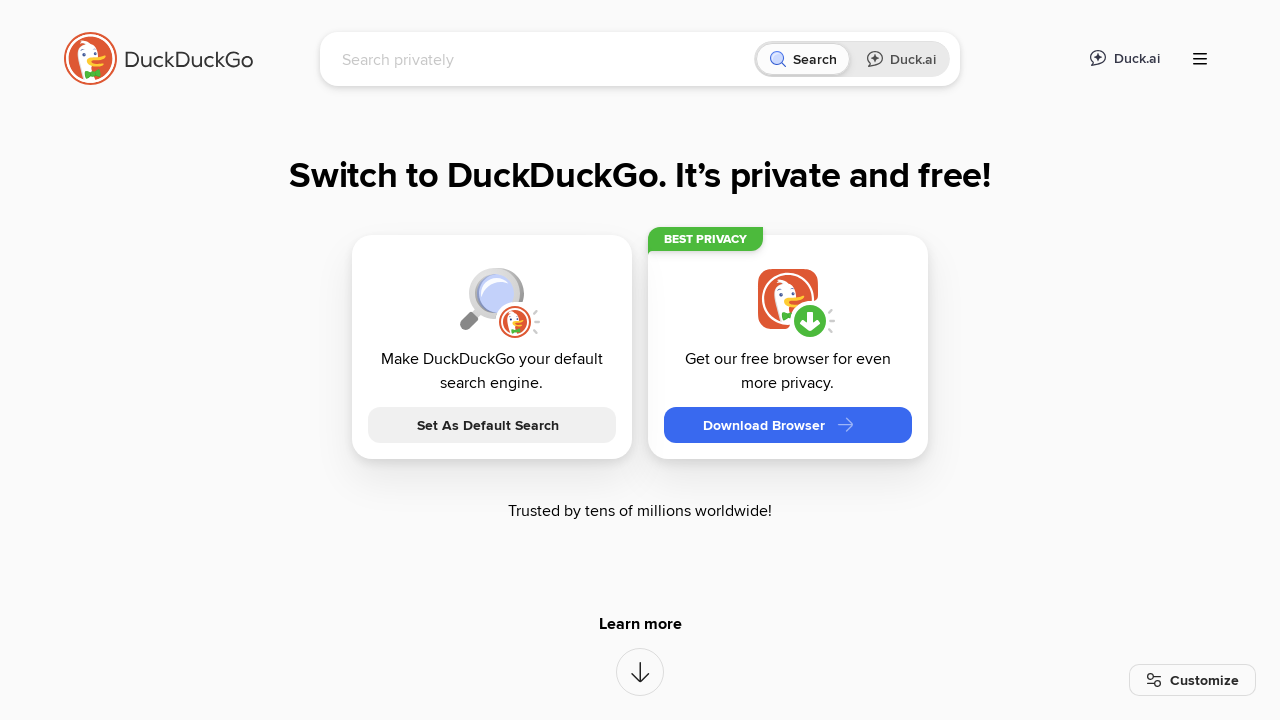

Navigated tab 4 to DuckDuckGo
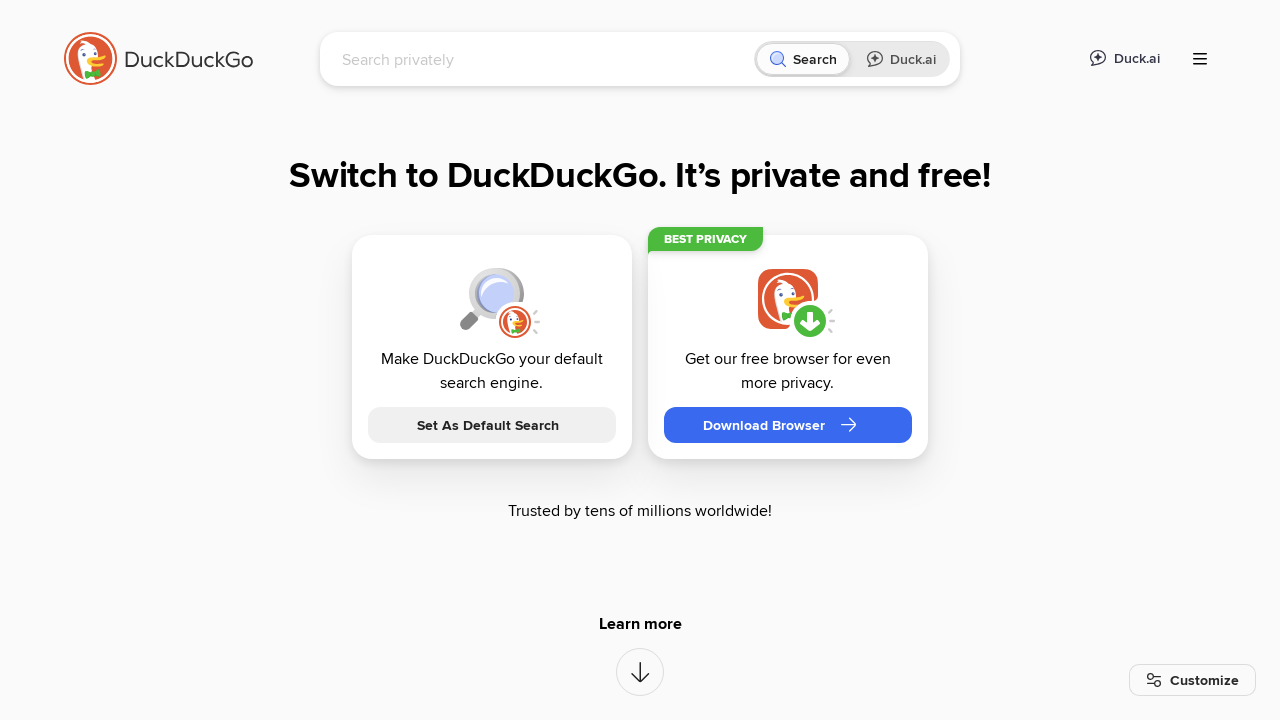

Tab 4 page loaded
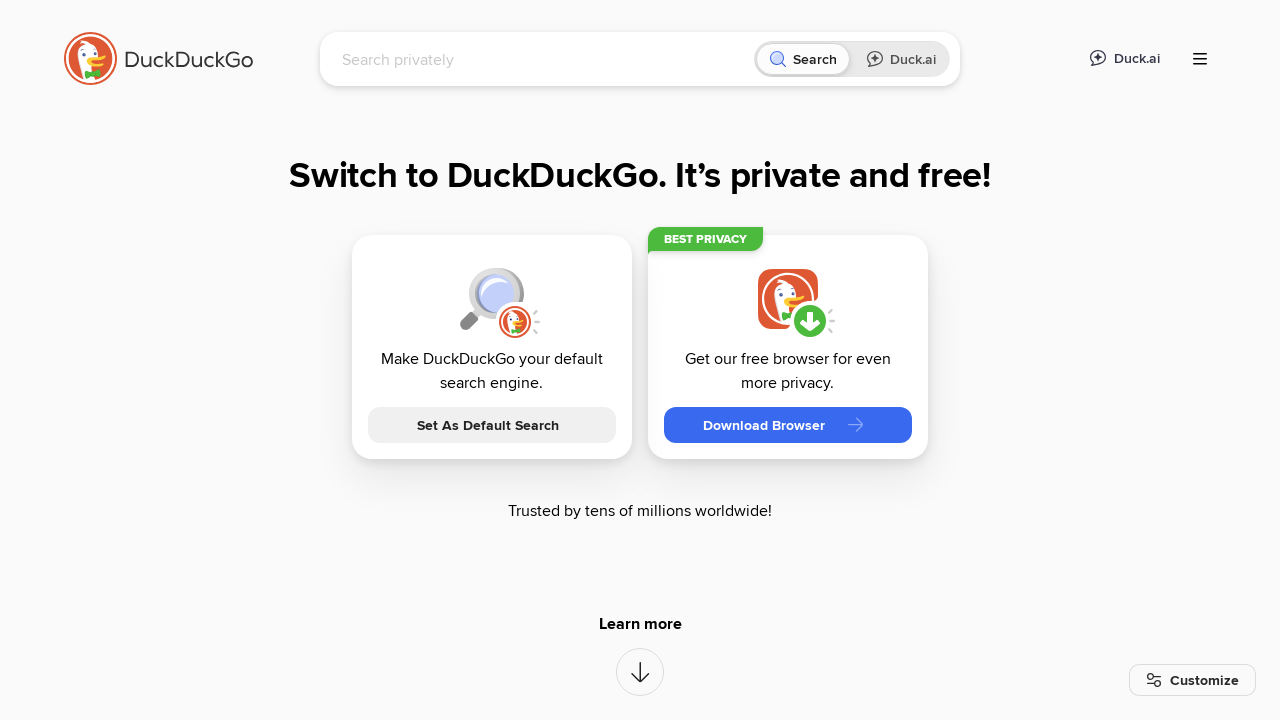

Closed tab, 4 tab(s) remaining
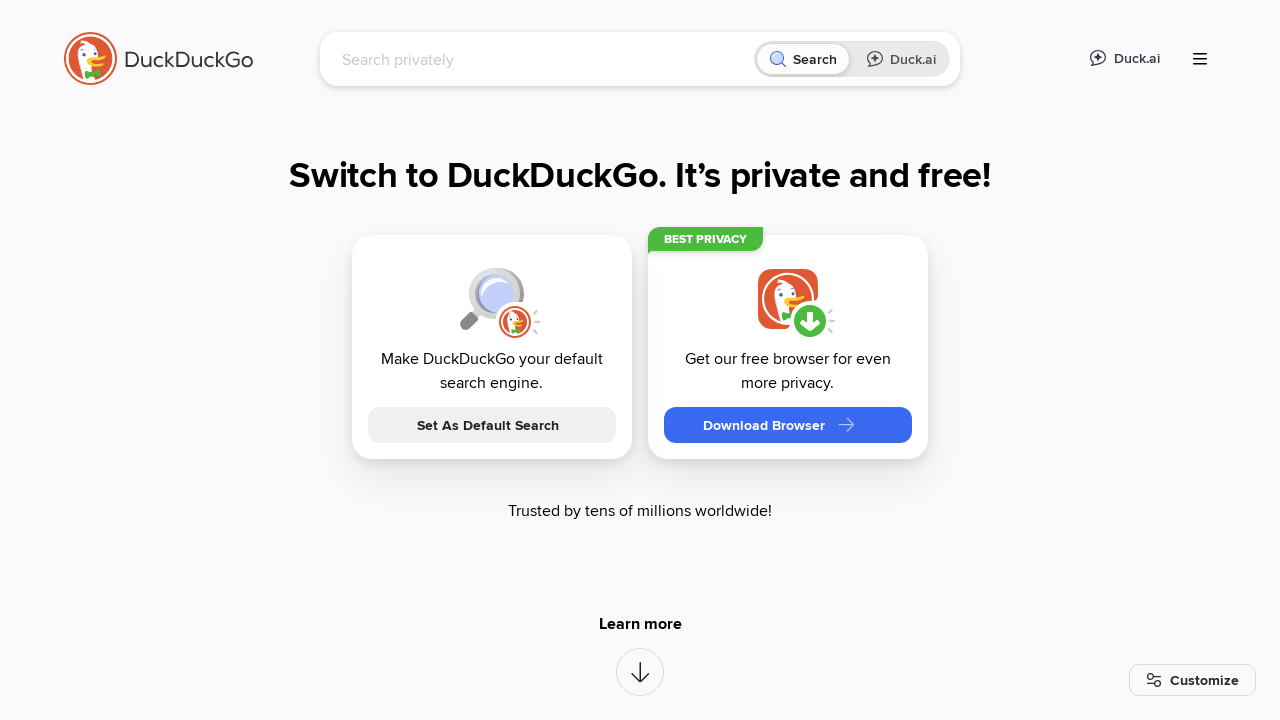

Closed tab, 3 tab(s) remaining
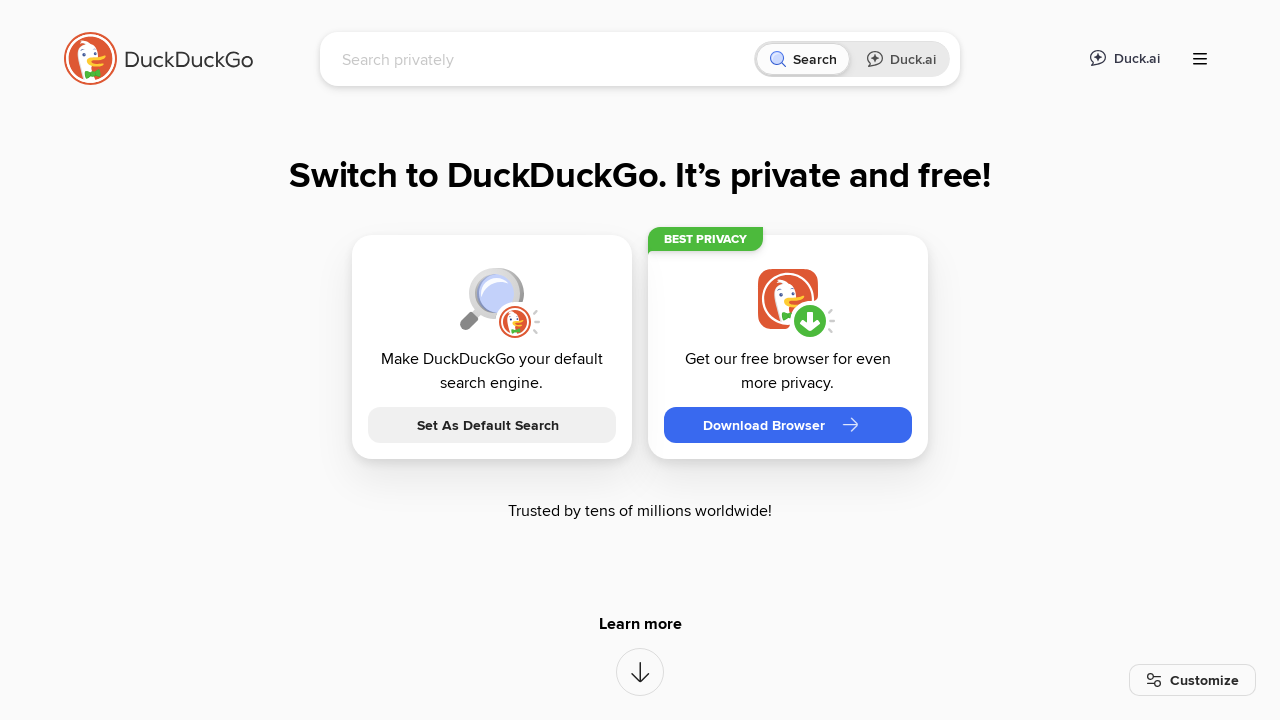

Closed tab, 2 tab(s) remaining
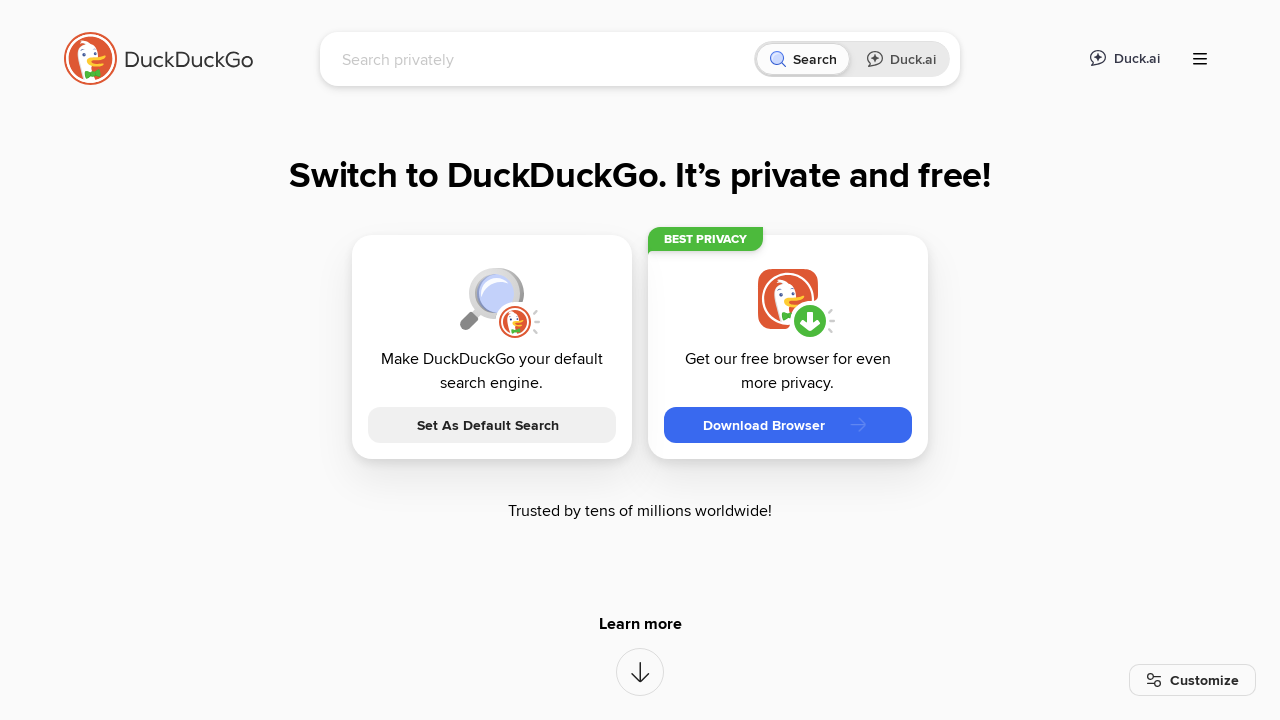

Closed tab, 1 tab(s) remaining
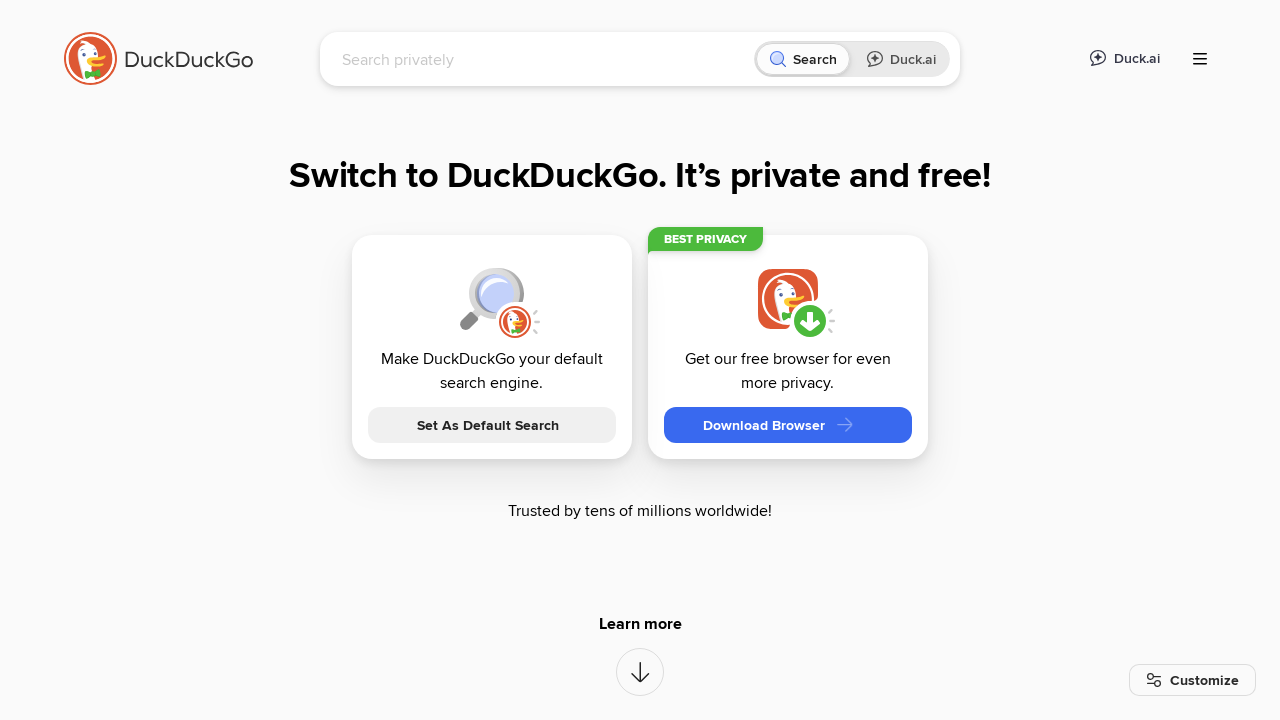

Switched to the first tab
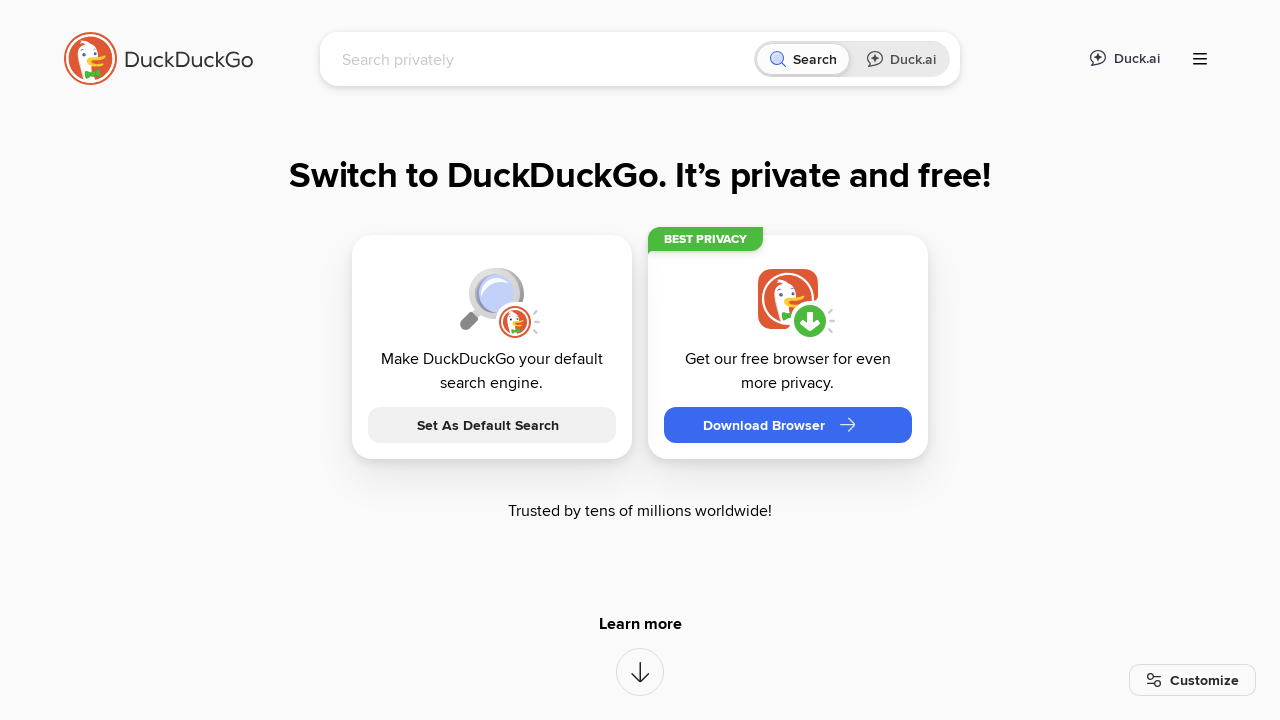

Typed 'I am a robot!' in search box on input[name='q']
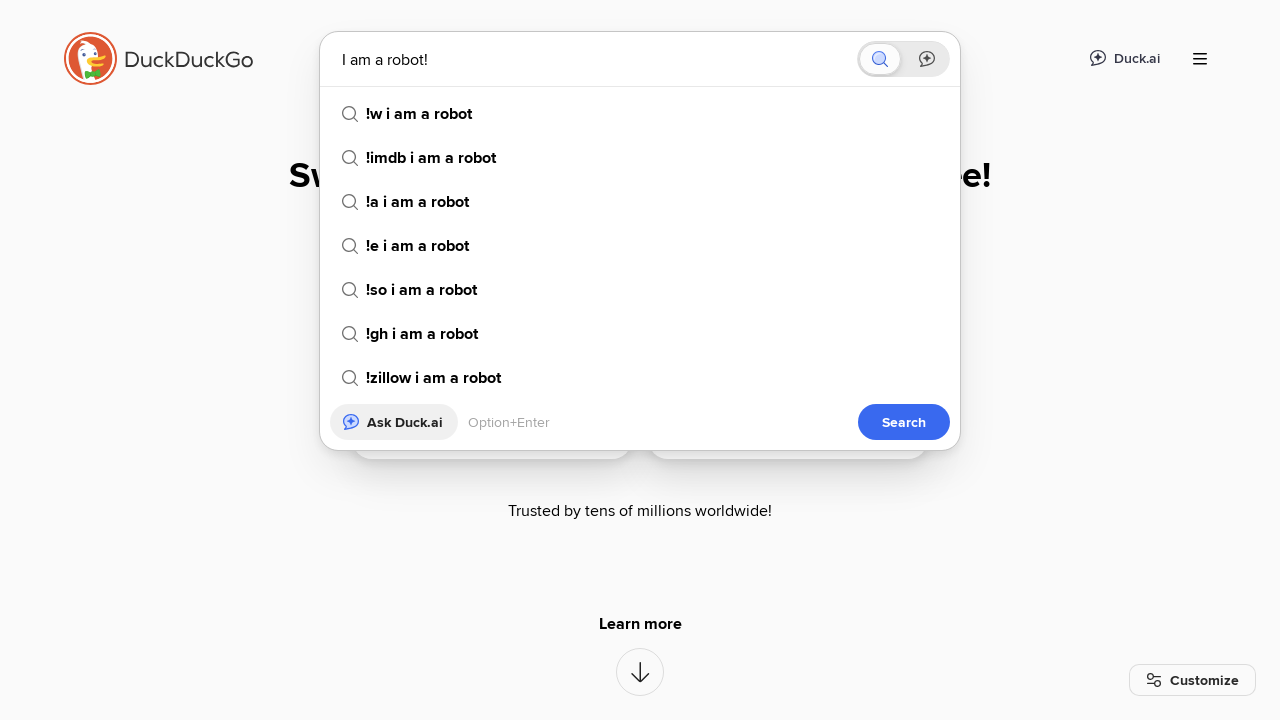

Clicked search button at (904, 422) on button[type='submit']
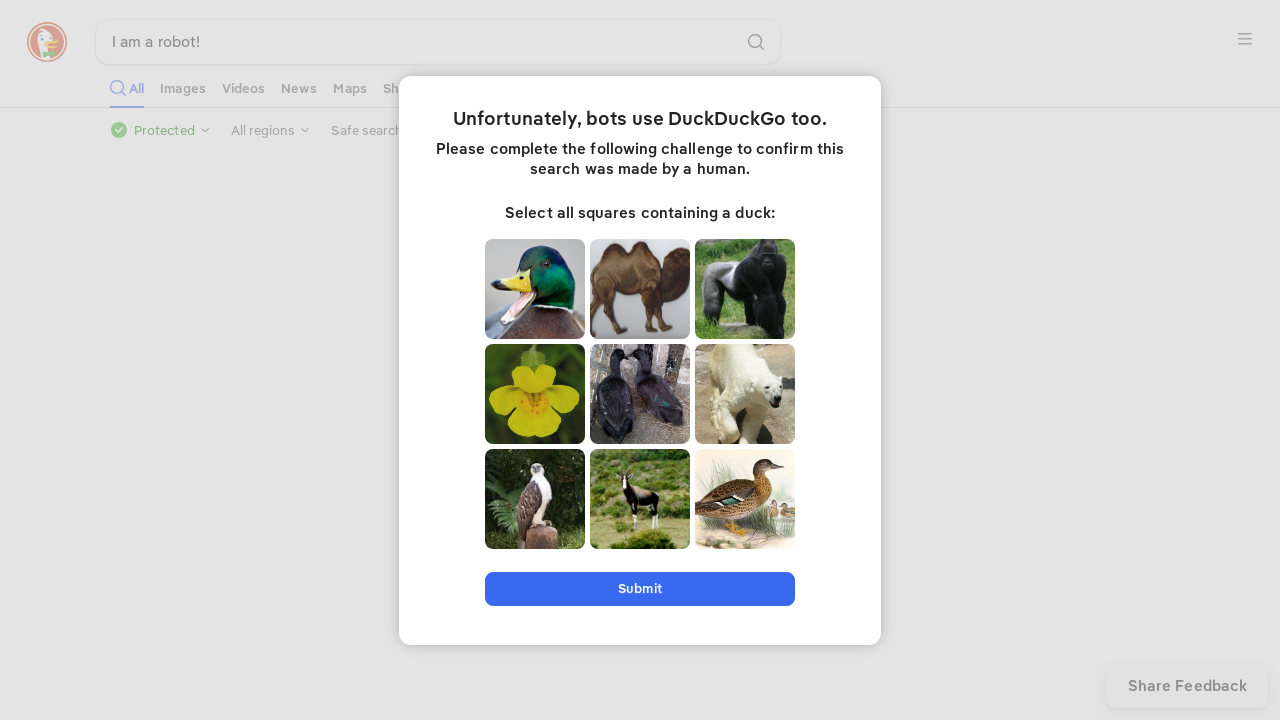

Search results page loaded
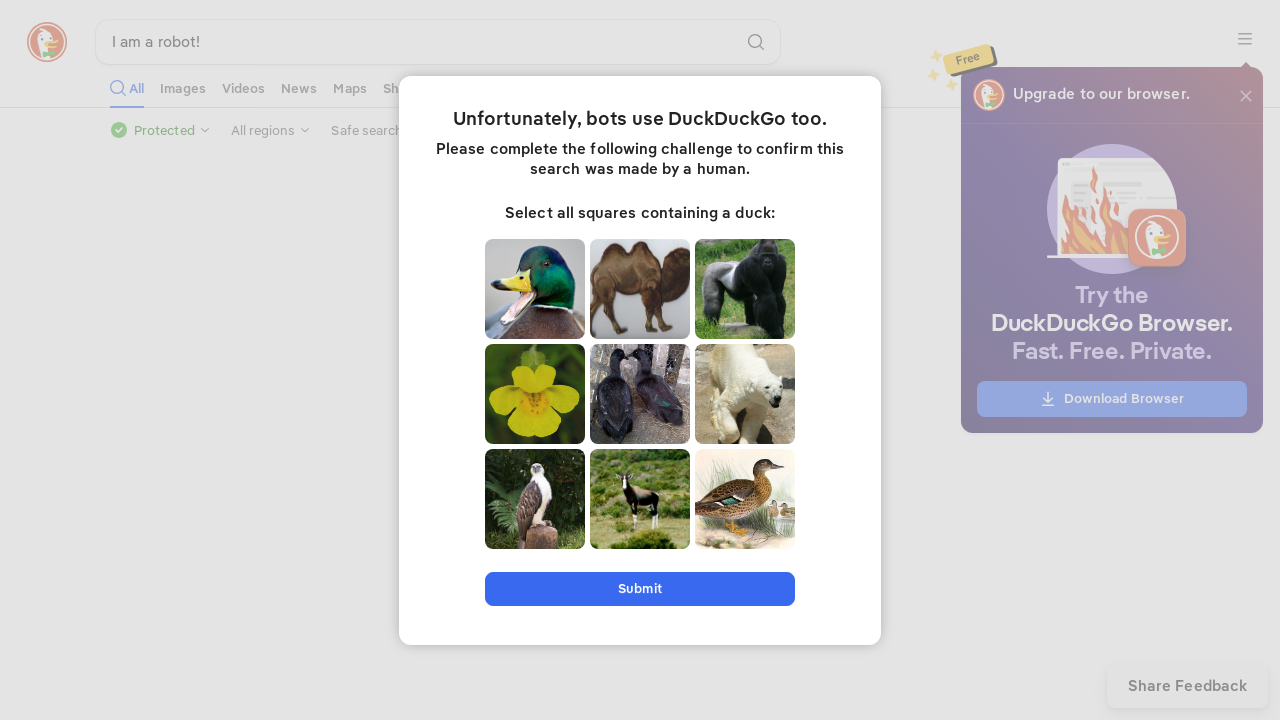

Navigated back to search page
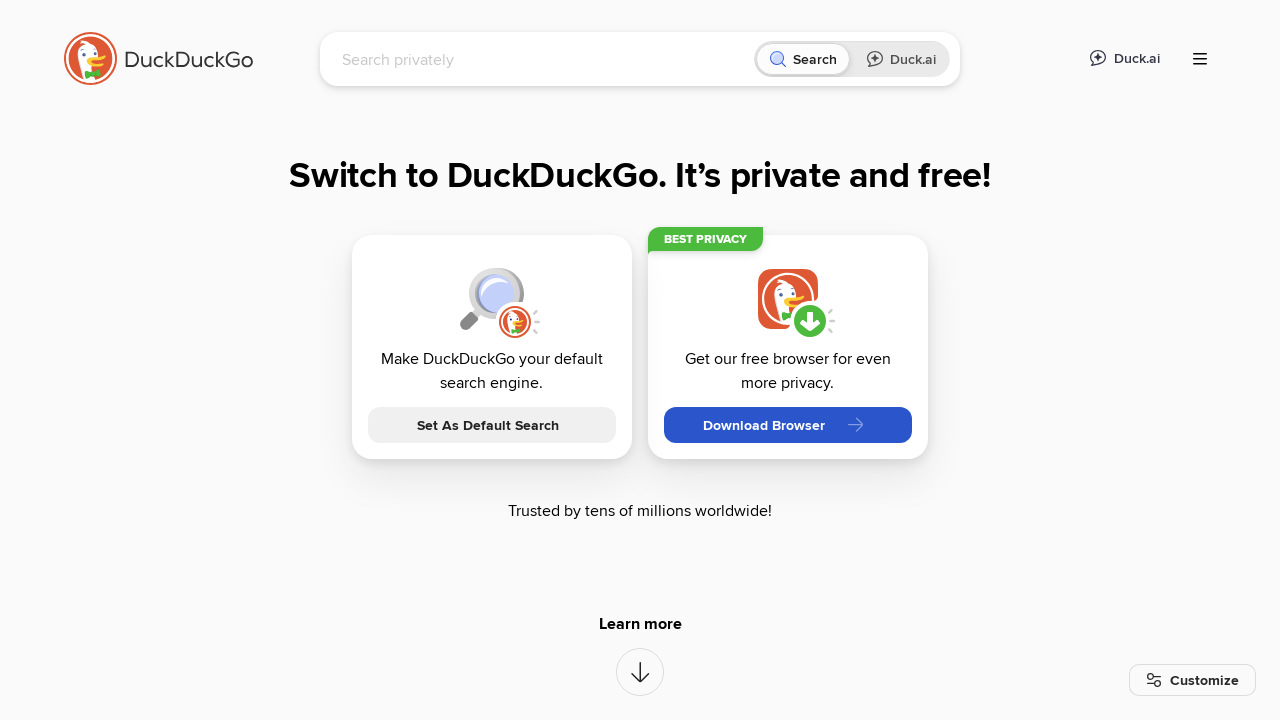

Back page loaded
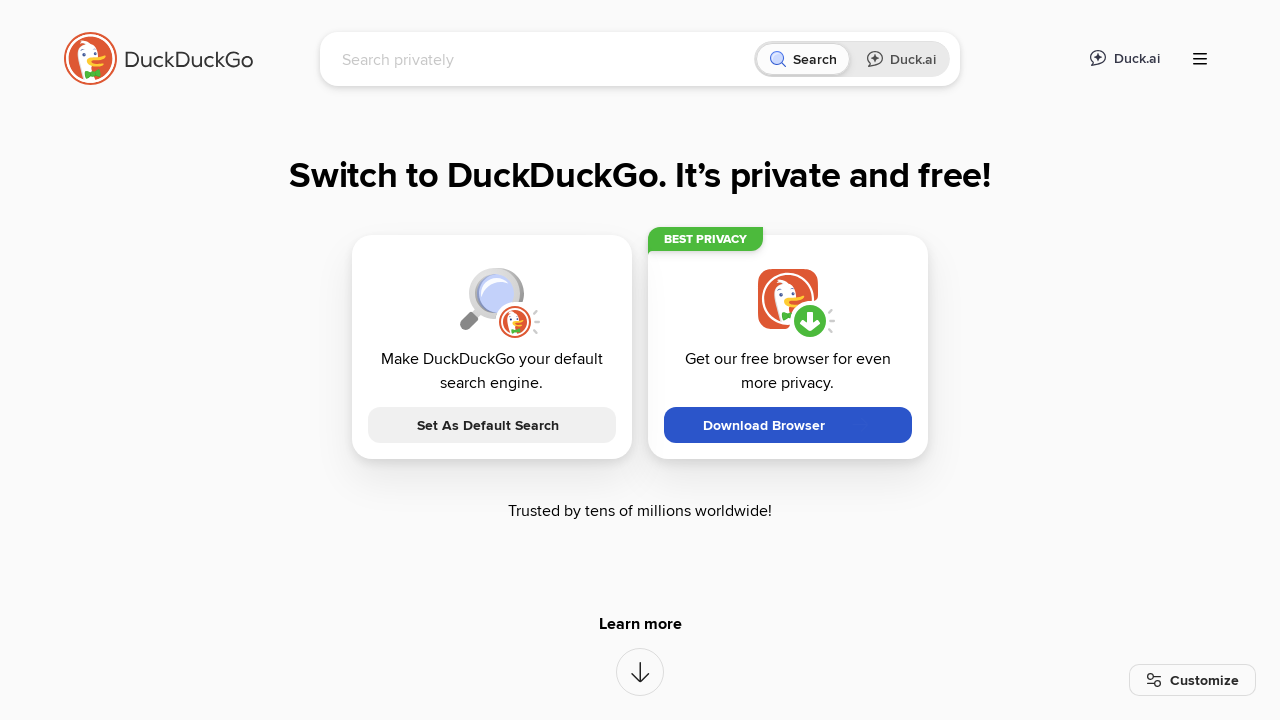

Navigated forward to search results
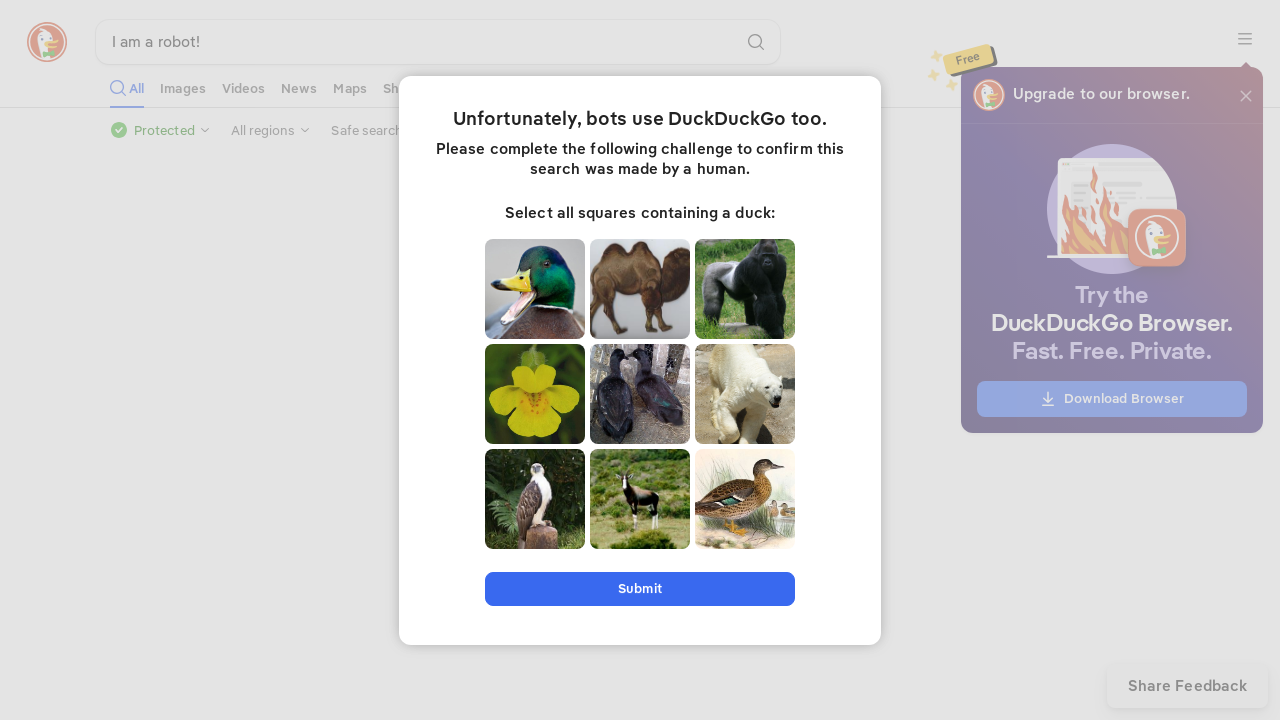

Forward page loaded
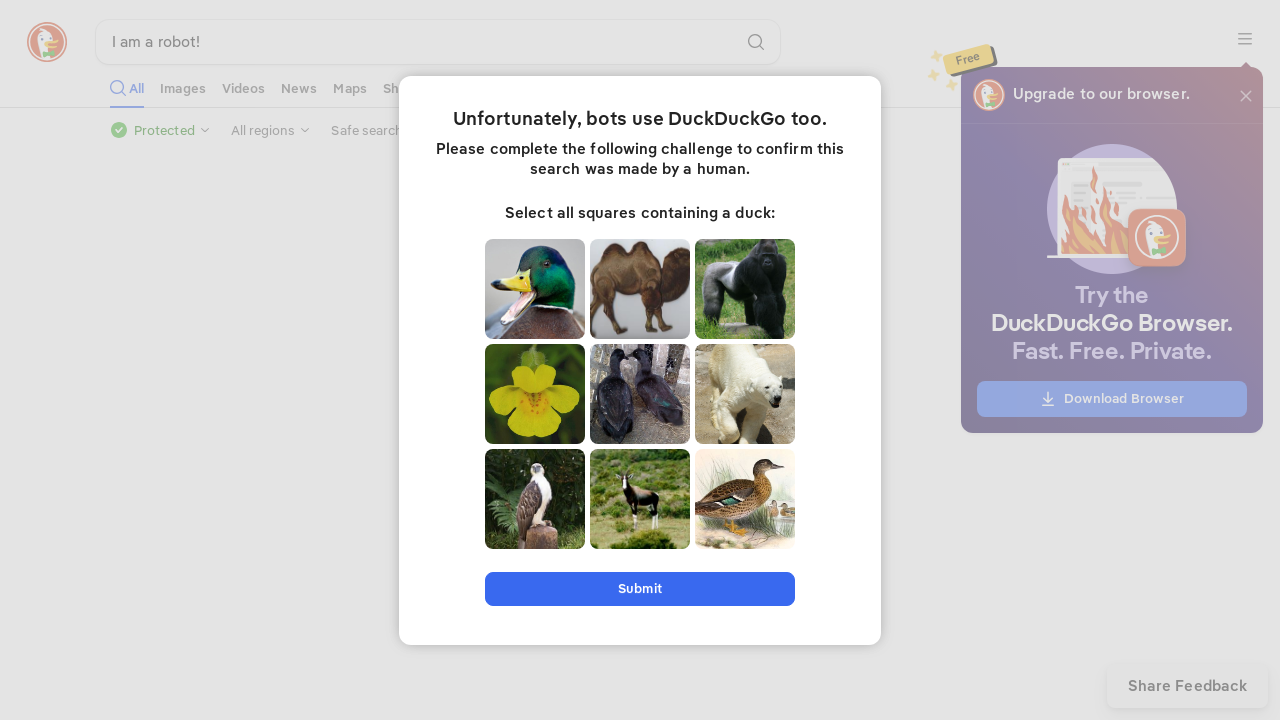

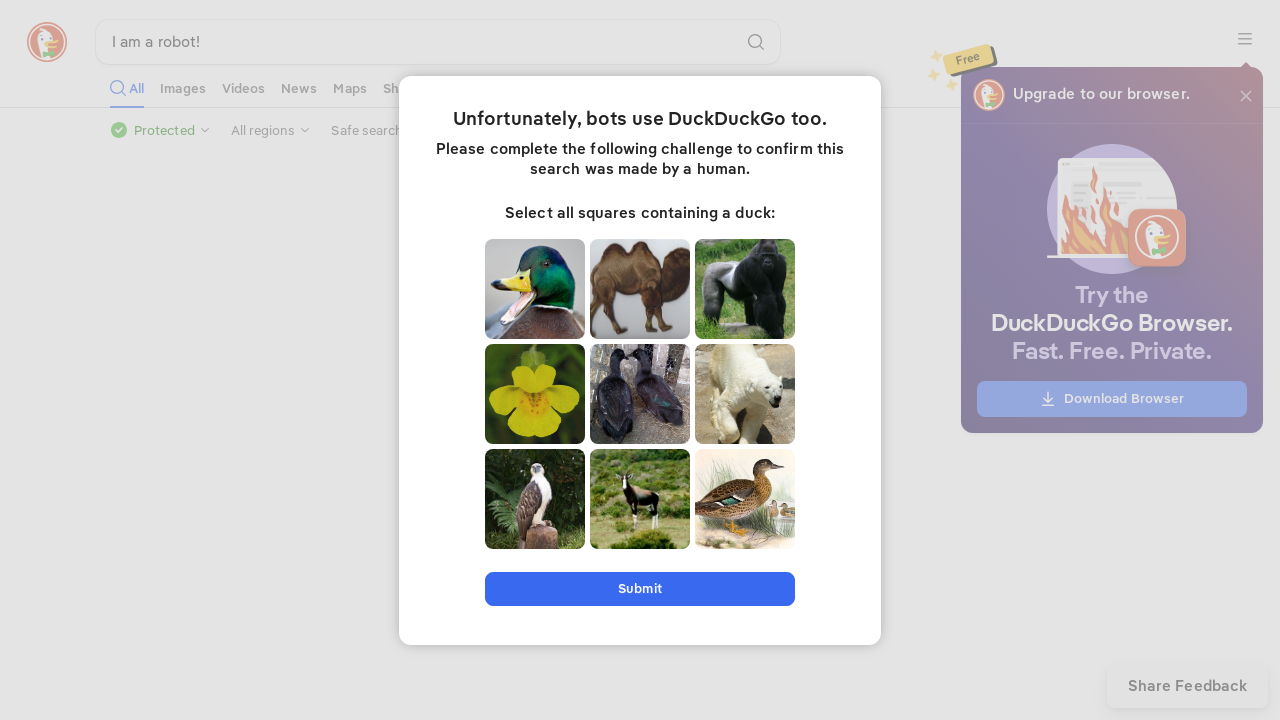